Waits for a price to drop to $100, clicks a book button, solves a mathematical equation, and submits the answer

Starting URL: http://suninjuly.github.io/explicit_wait2.html

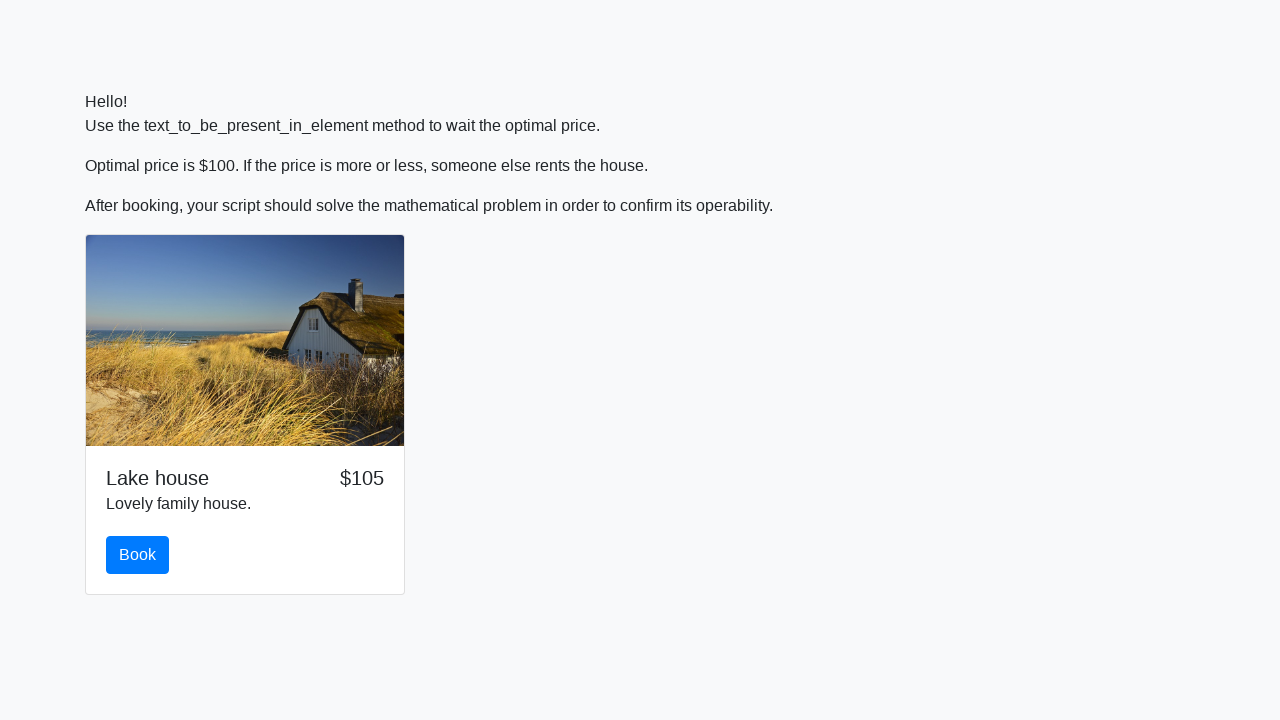

Waited for price to drop to $100
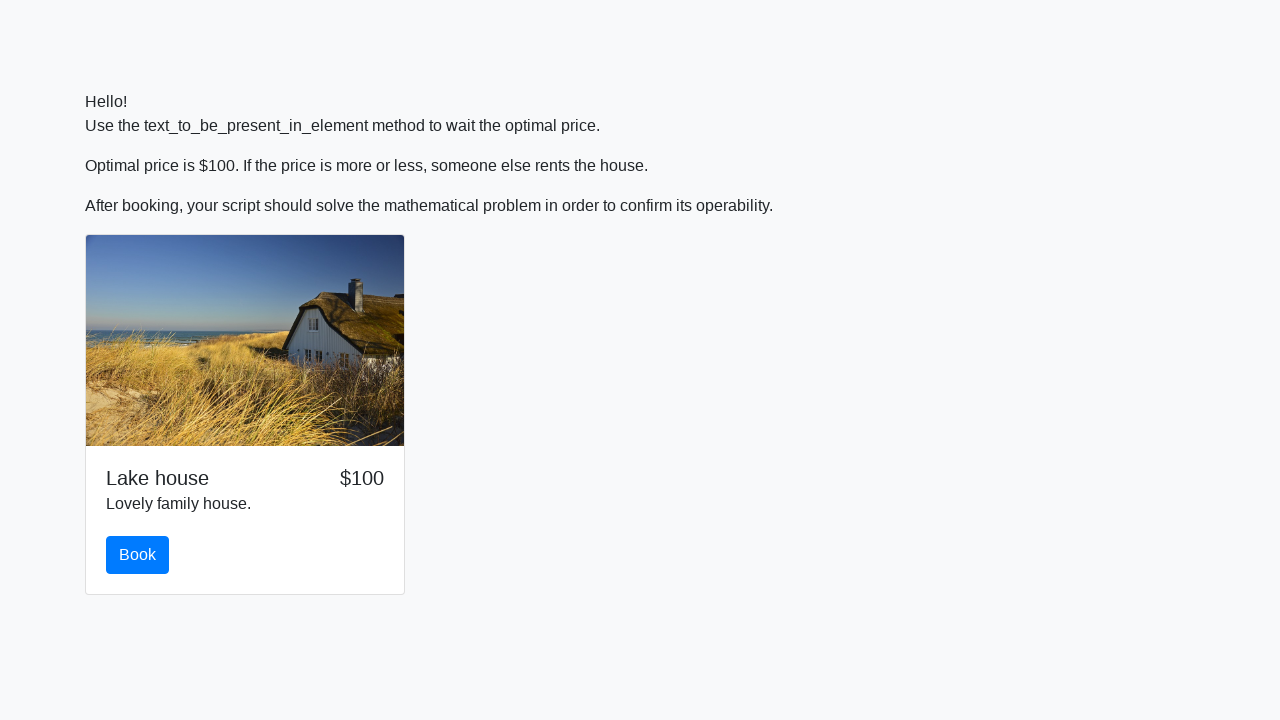

Clicked the Book button at (138, 555) on #book
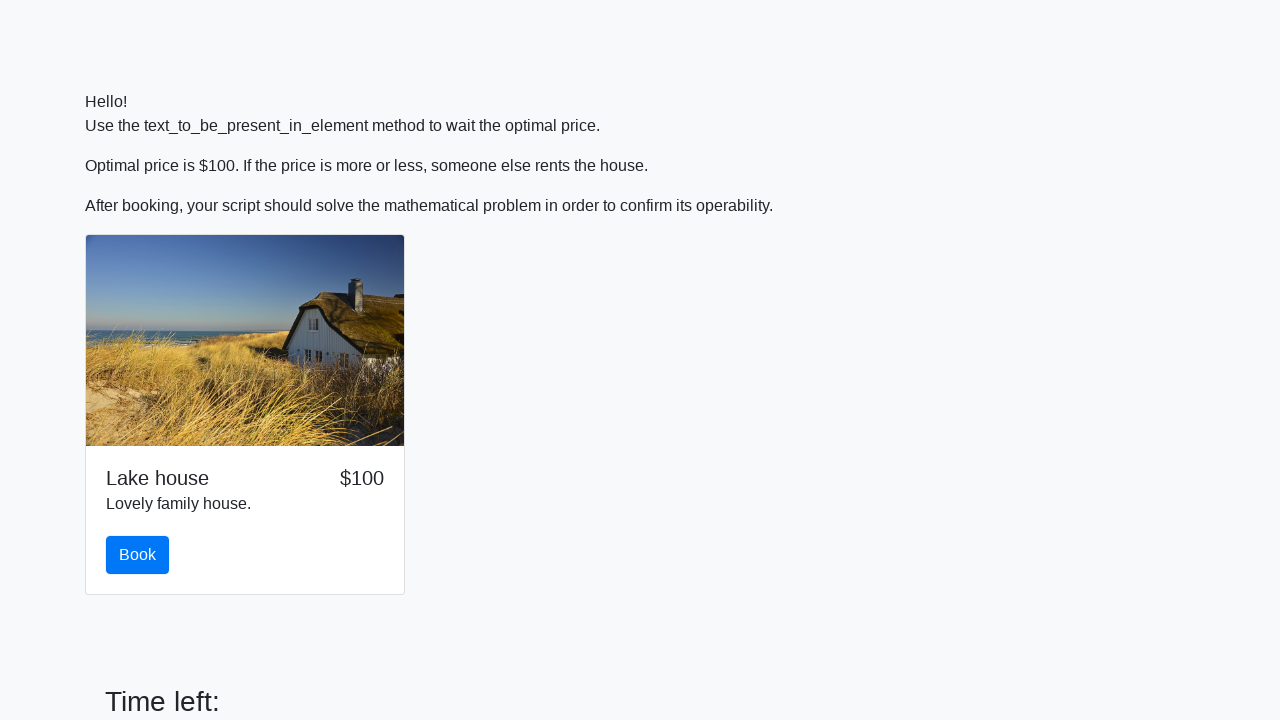

Retrieved input value for calculation: 435
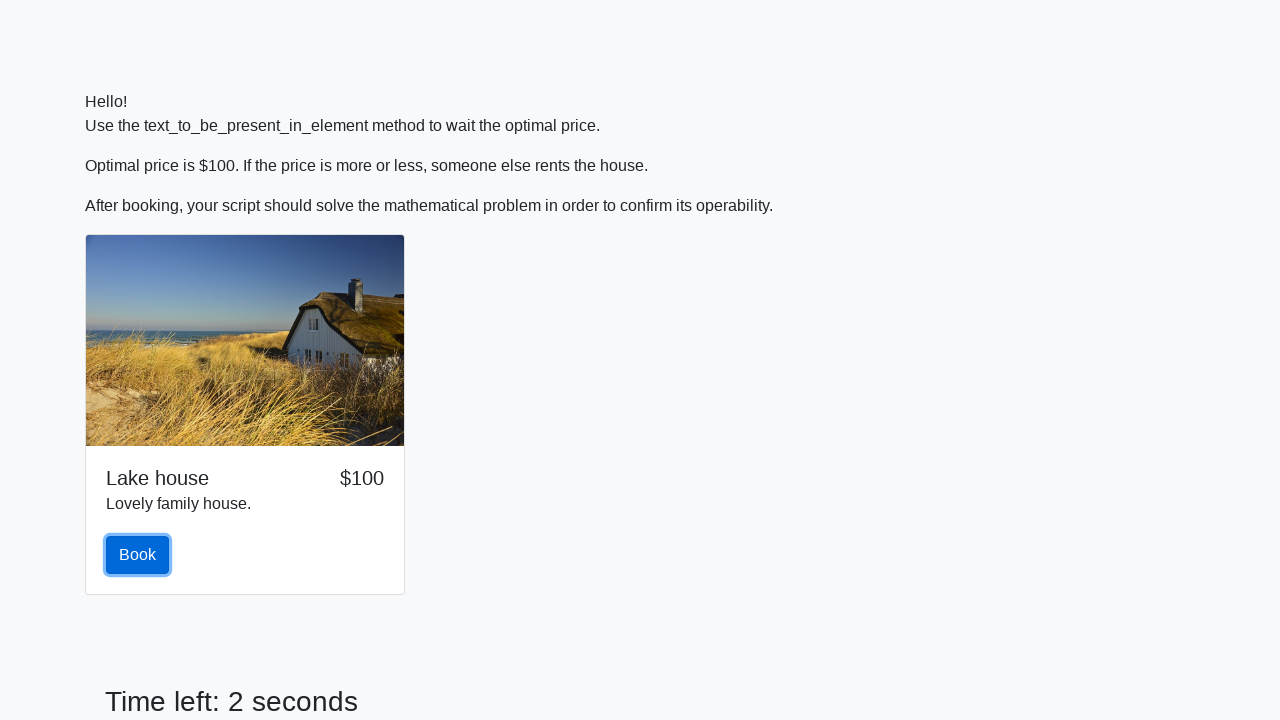

Calculated mathematical result: 2.4787799005551987
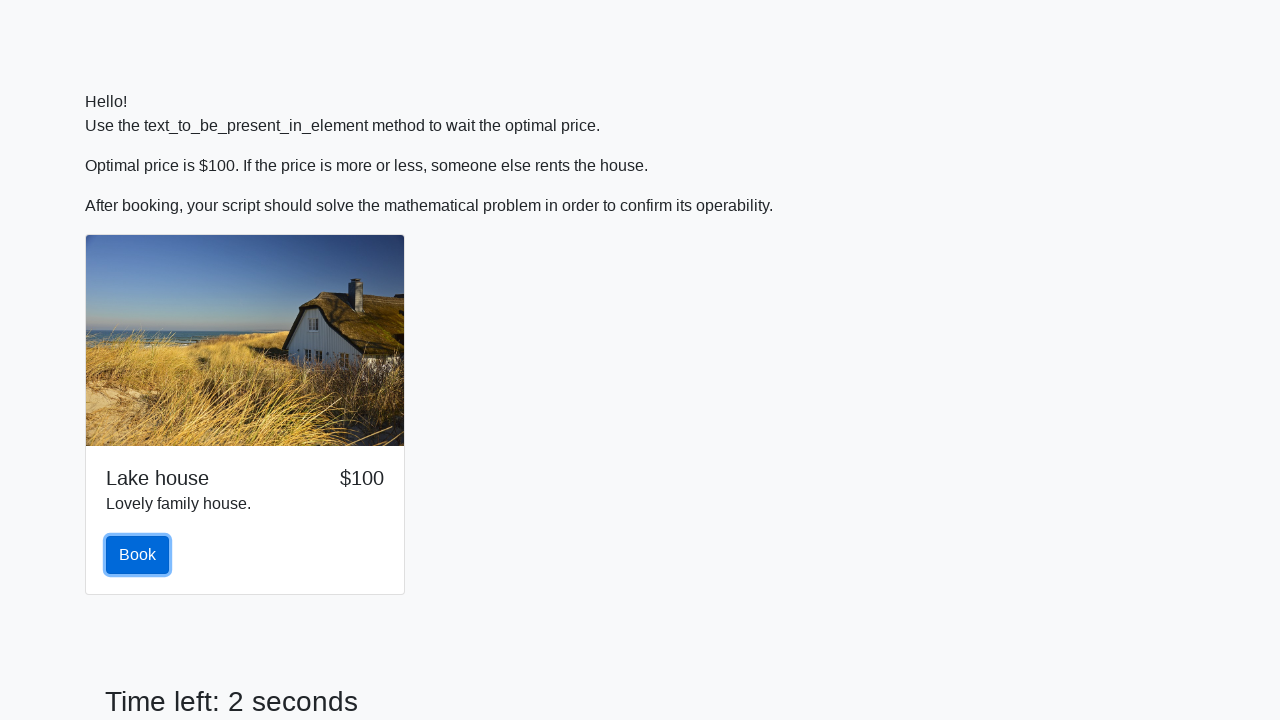

Filled answer field with calculated value: 2.4787799005551987 on #answer
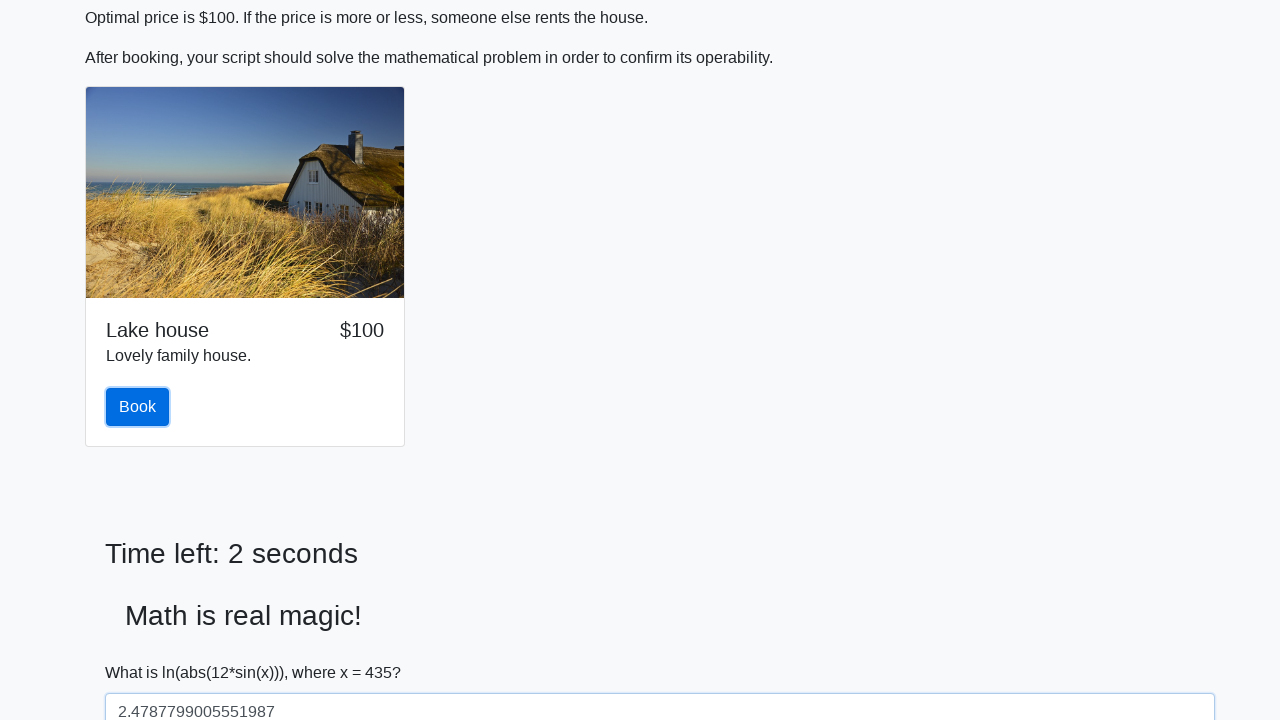

Clicked submit button to send the answer at (143, 651) on #solve
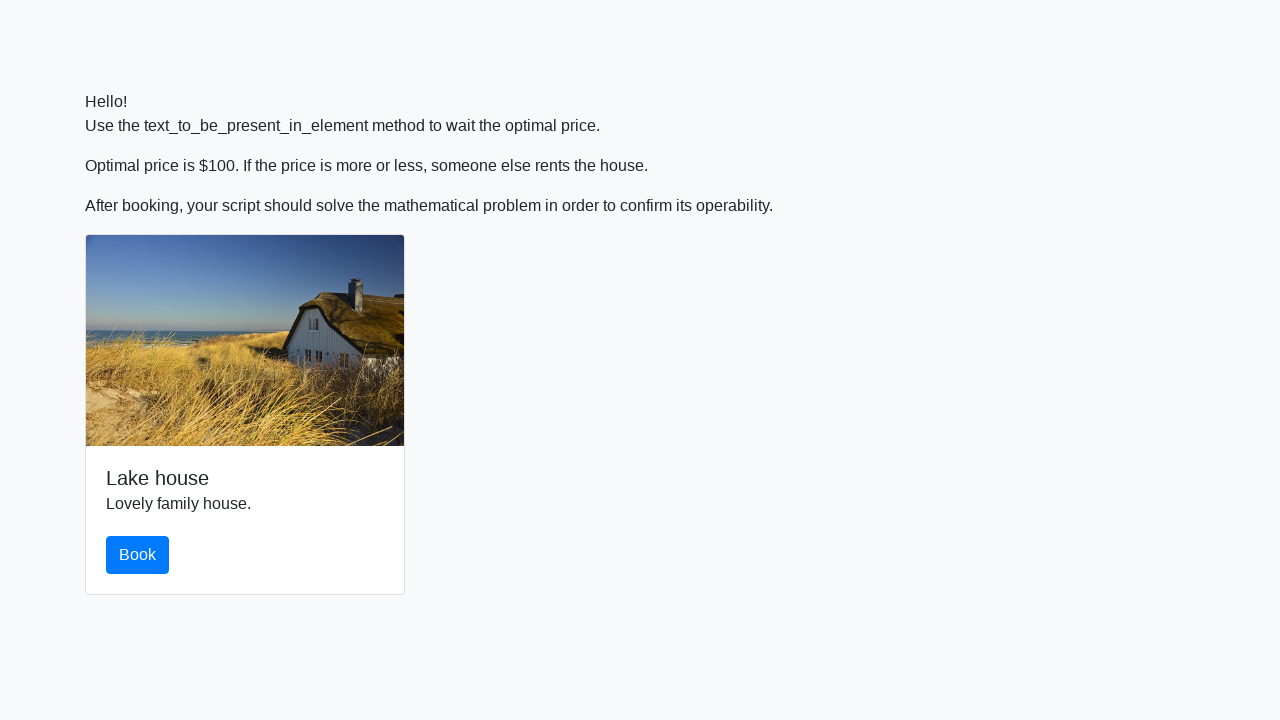

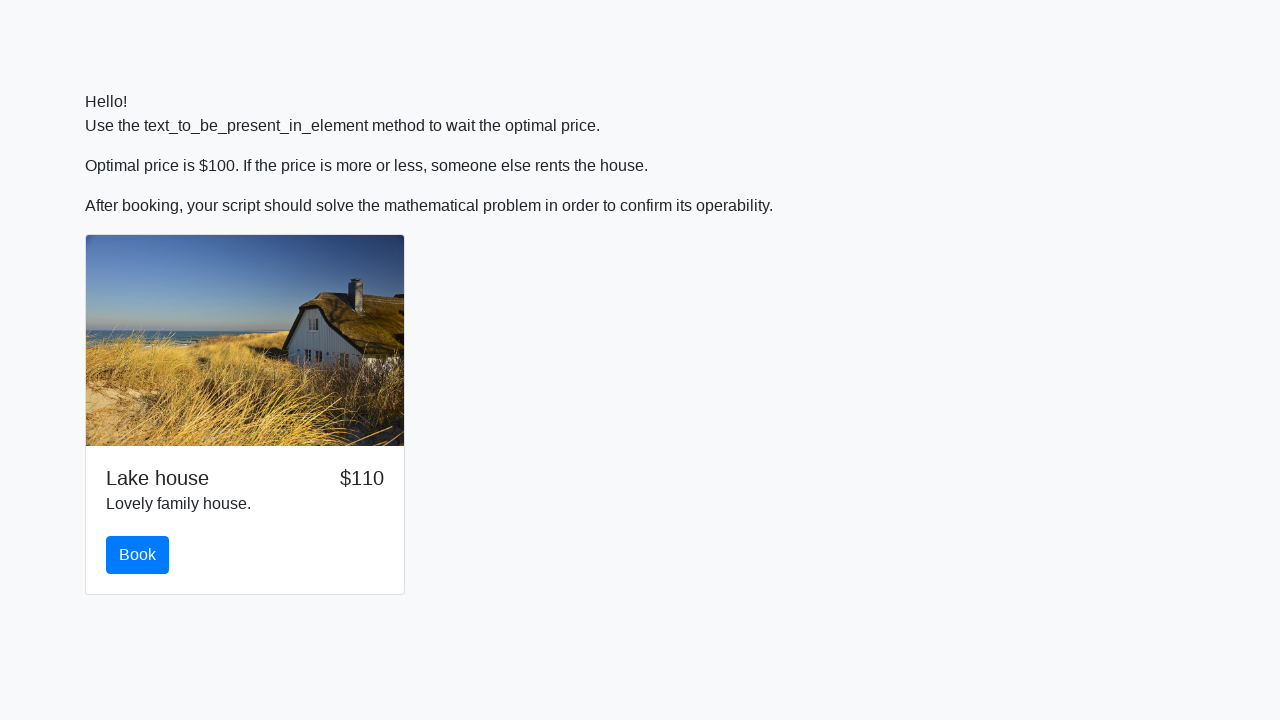